Tests the e-commerce shopping flow on DemoBlaze by selecting a phone category, adding a Samsung Galaxy S7 to cart, accepting the confirmation alert, navigating to the cart, and clicking Place Order.

Starting URL: https://www.demoblaze.com/

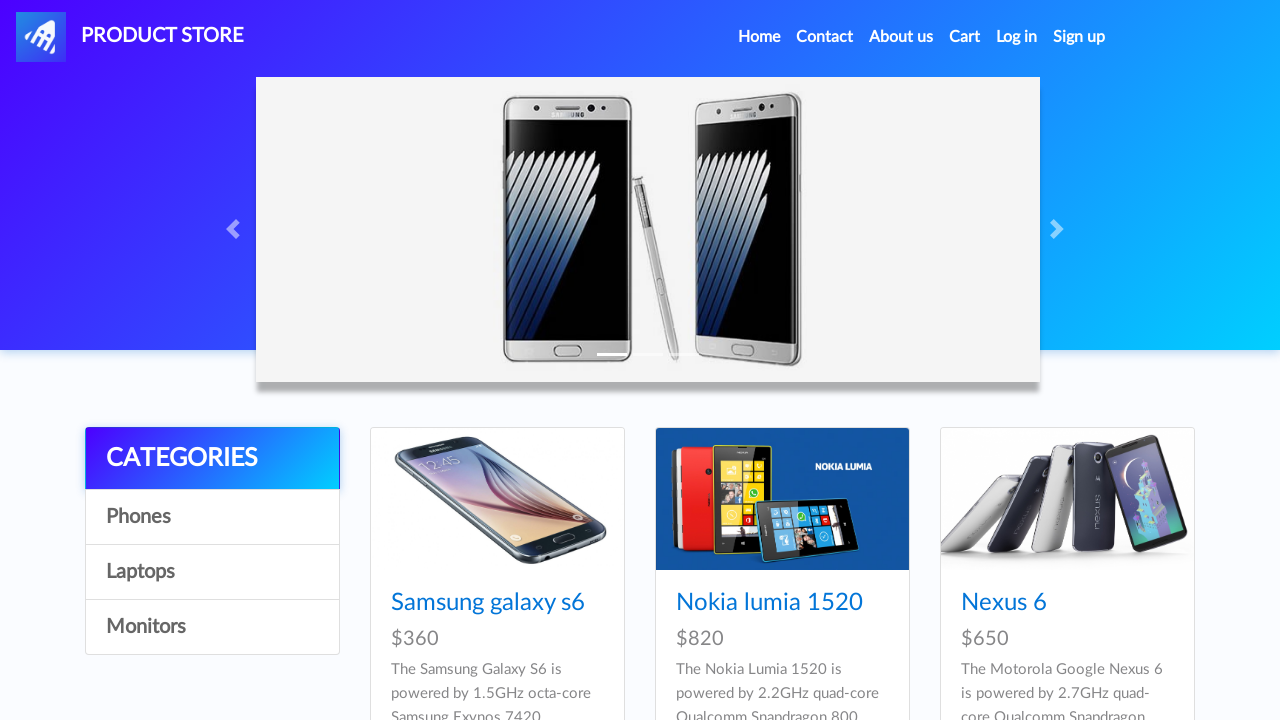

Clicked on Phones category at (212, 517) on xpath=//*[text()='Phones']
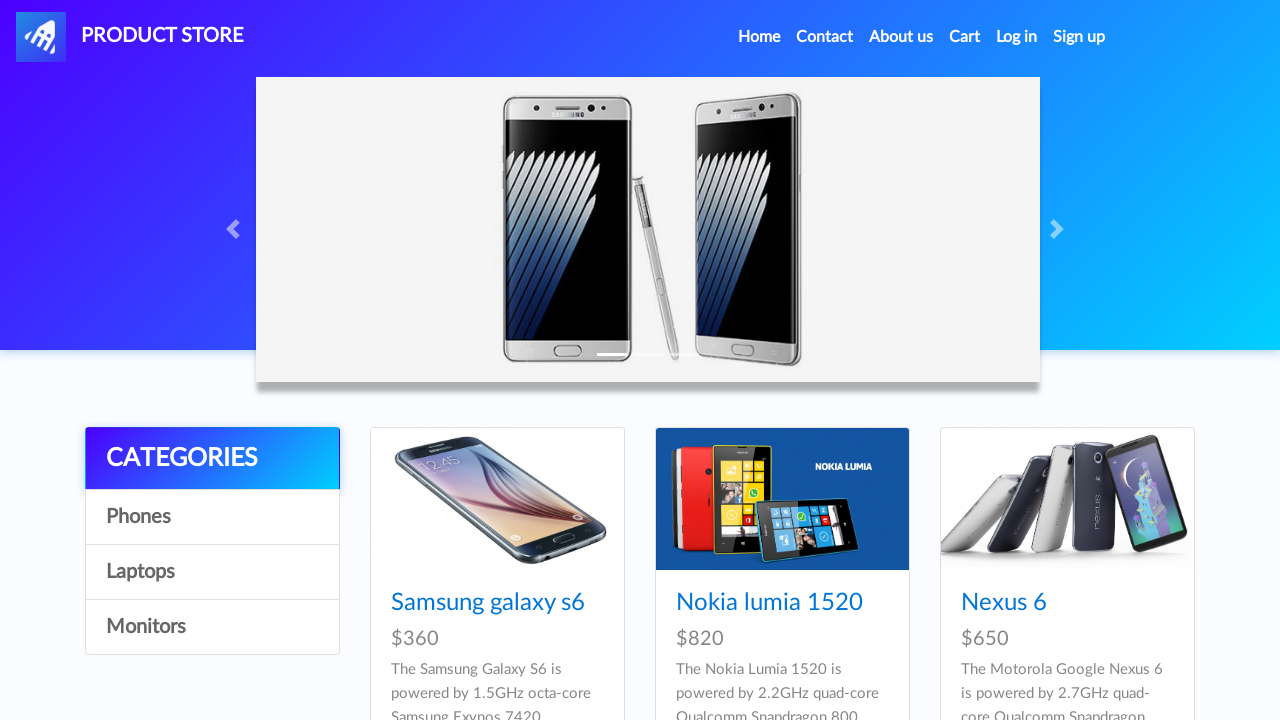

Waited for Phones category to load
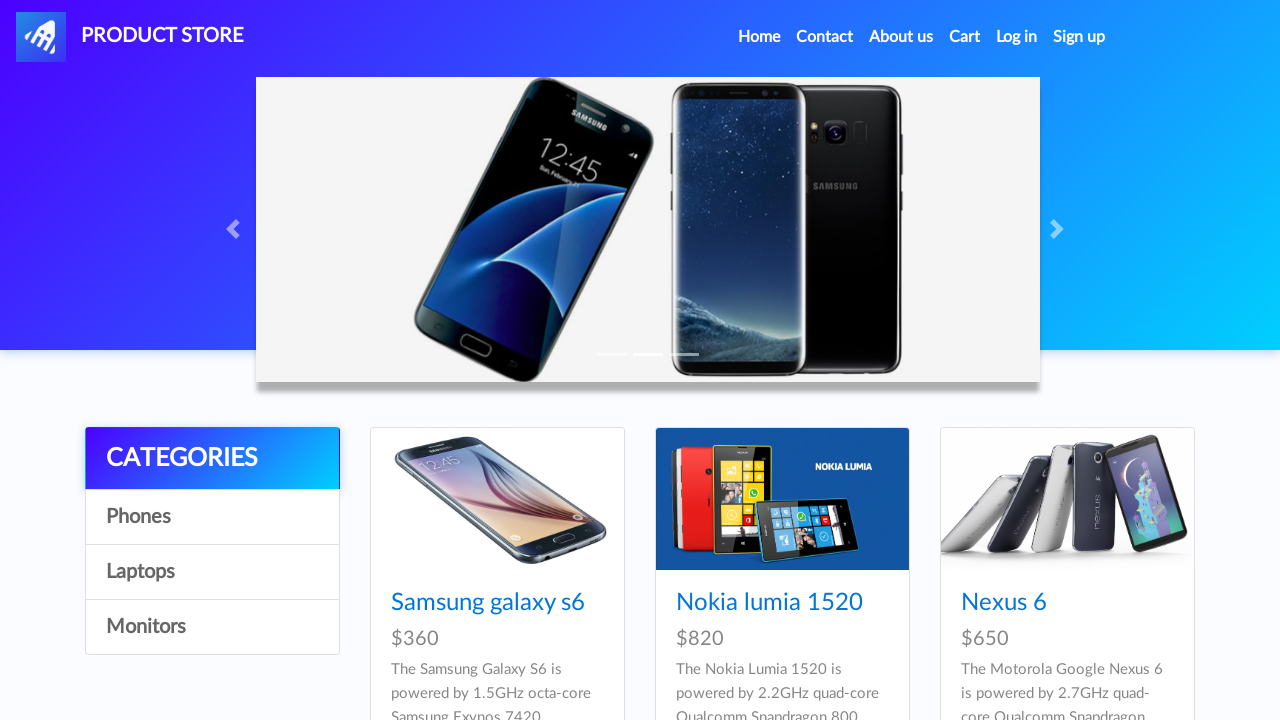

Clicked on Samsung Galaxy S7 product at (488, 361) on xpath=//*[text()='Samsung galaxy s7']
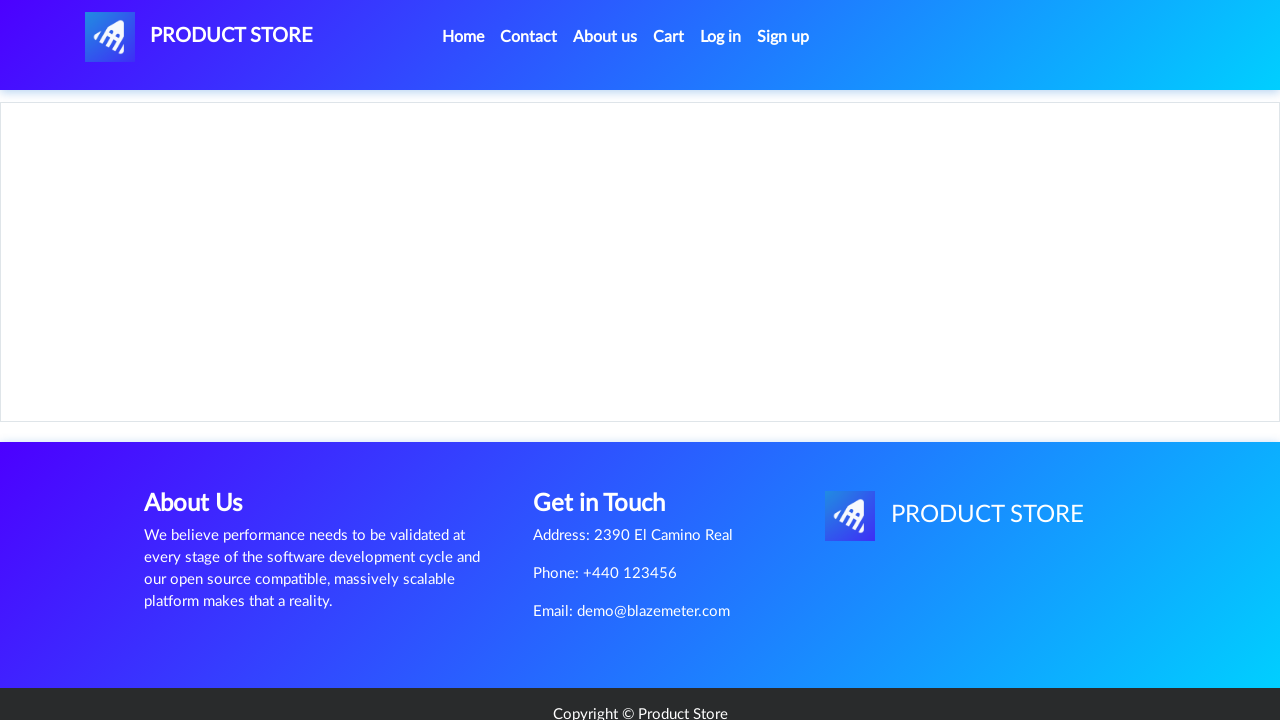

Waited for Samsung Galaxy S7 product page to load
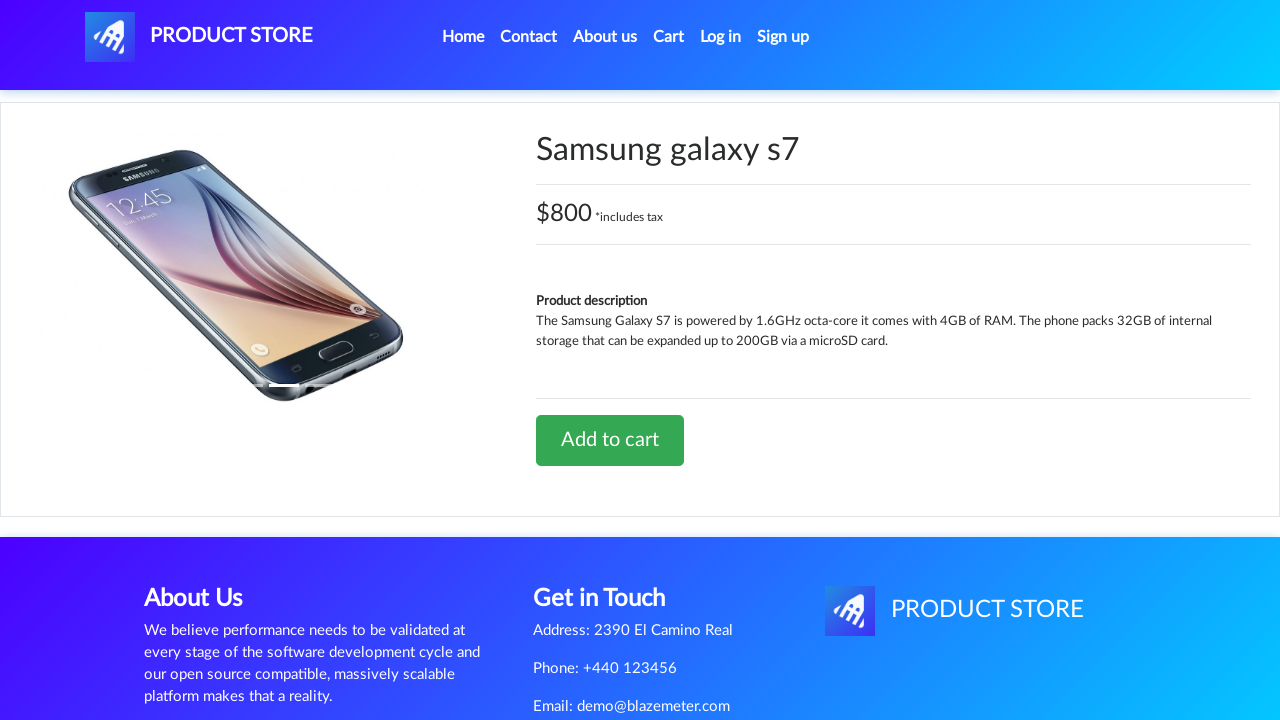

Clicked Add to cart button at (610, 440) on xpath=//*[text()='Add to cart']
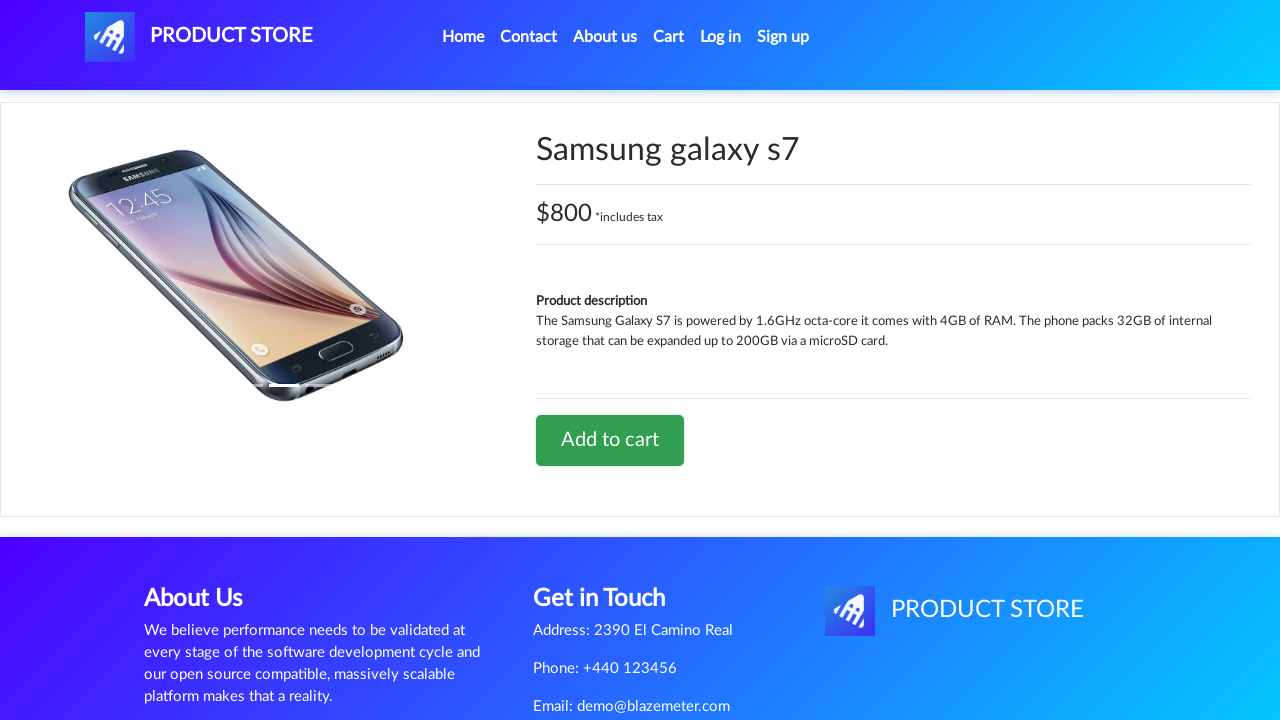

Waited for add to cart action to complete
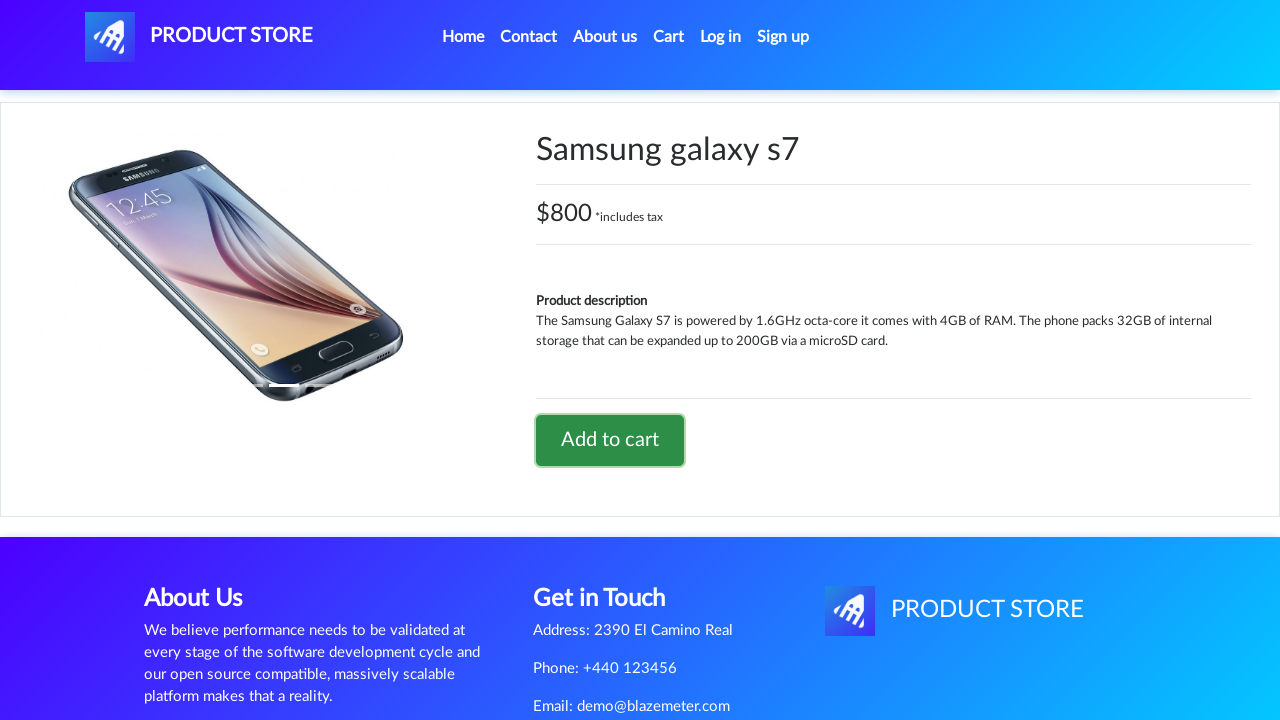

Set up dialog handler to accept alerts
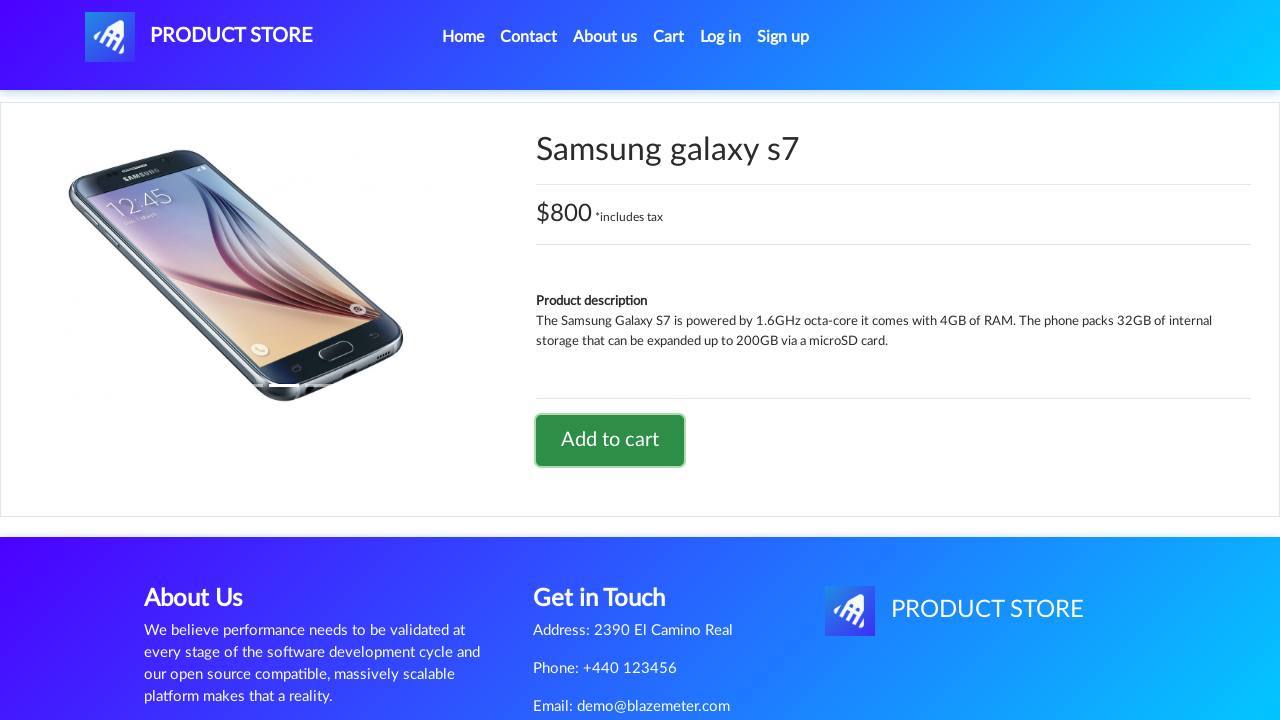

Waited for confirmation alert to be accepted
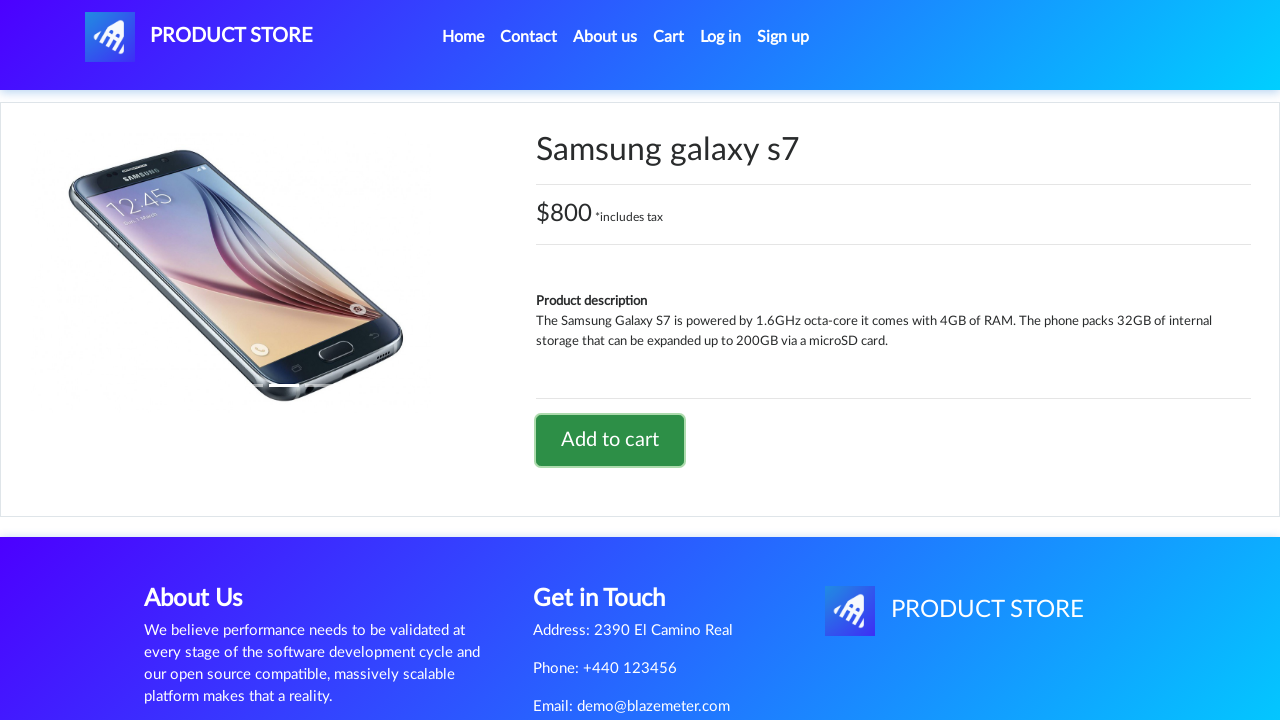

Clicked on Cart link at (669, 37) on xpath=//a[text()='Cart']
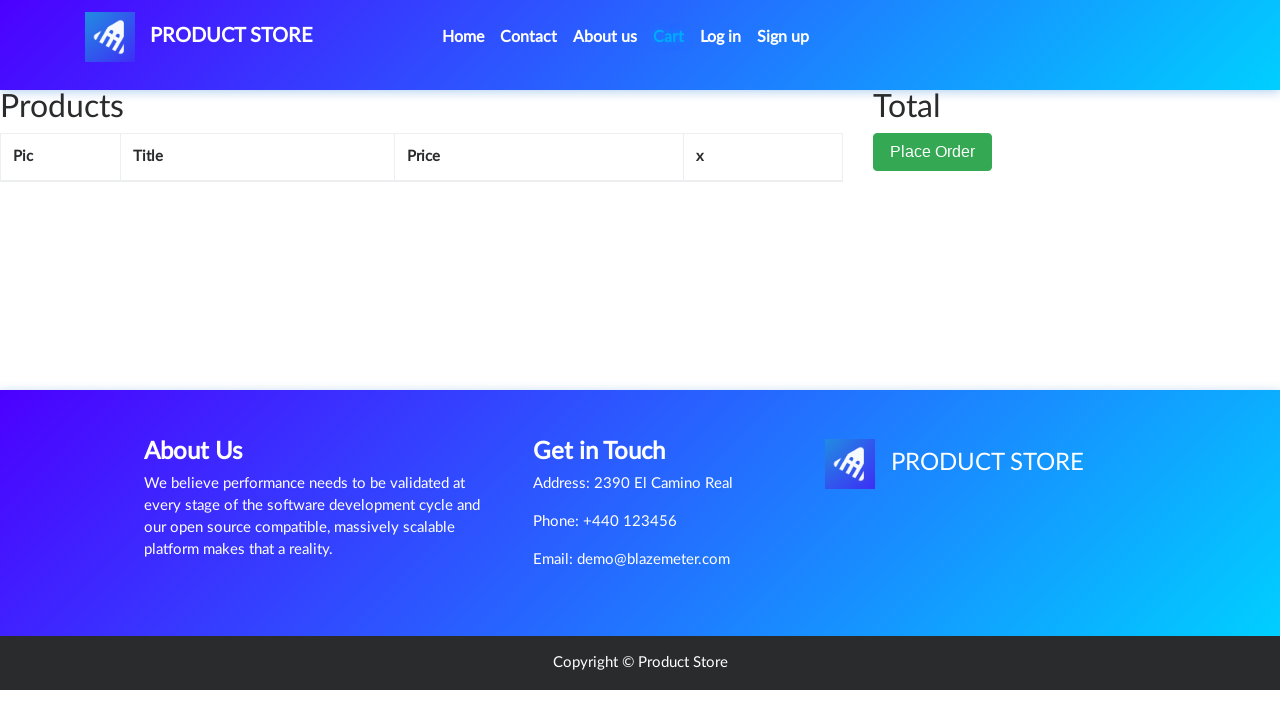

Waited for Cart page to load
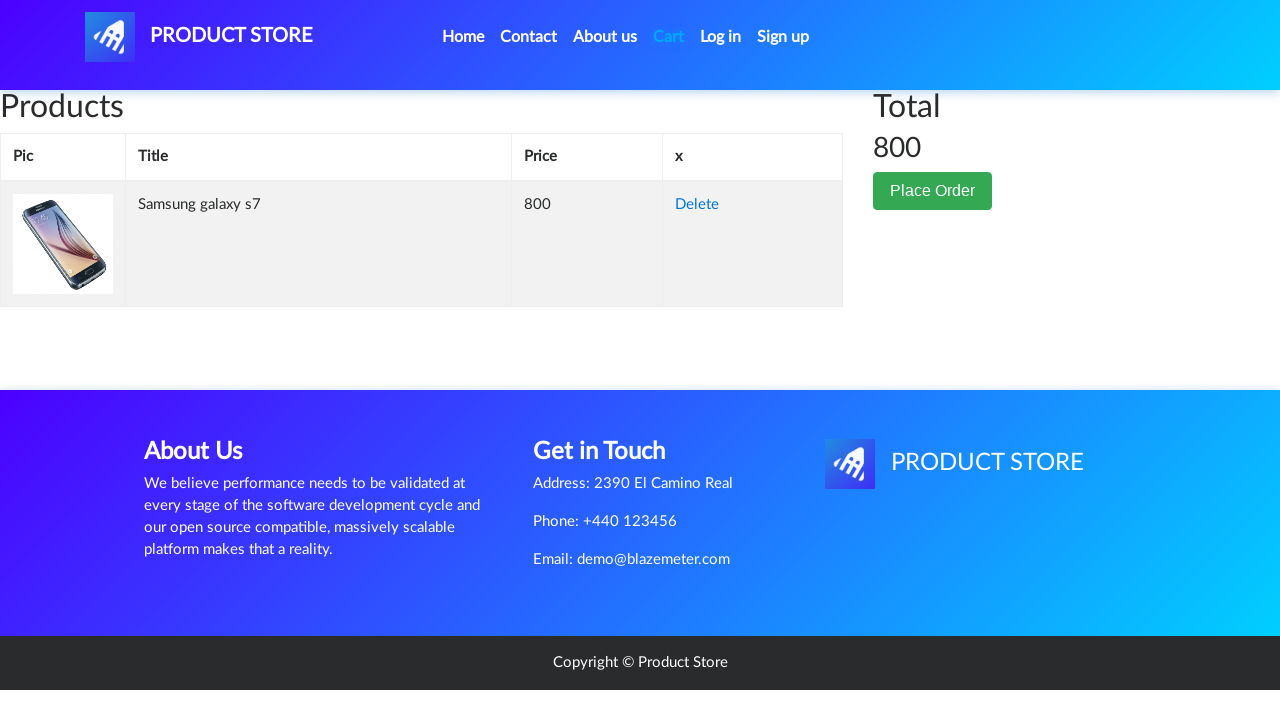

Clicked Place Order button at (933, 191) on xpath=//*[text()='Place Order']
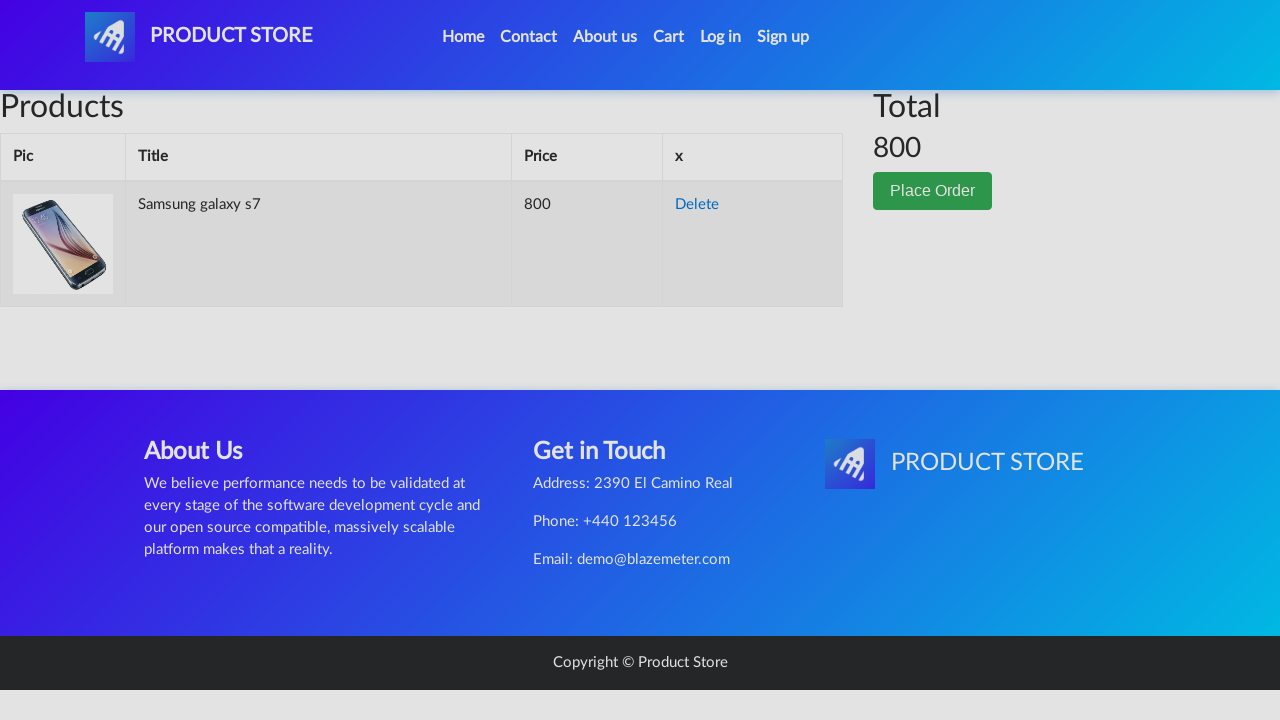

Waited for Place Order action to complete
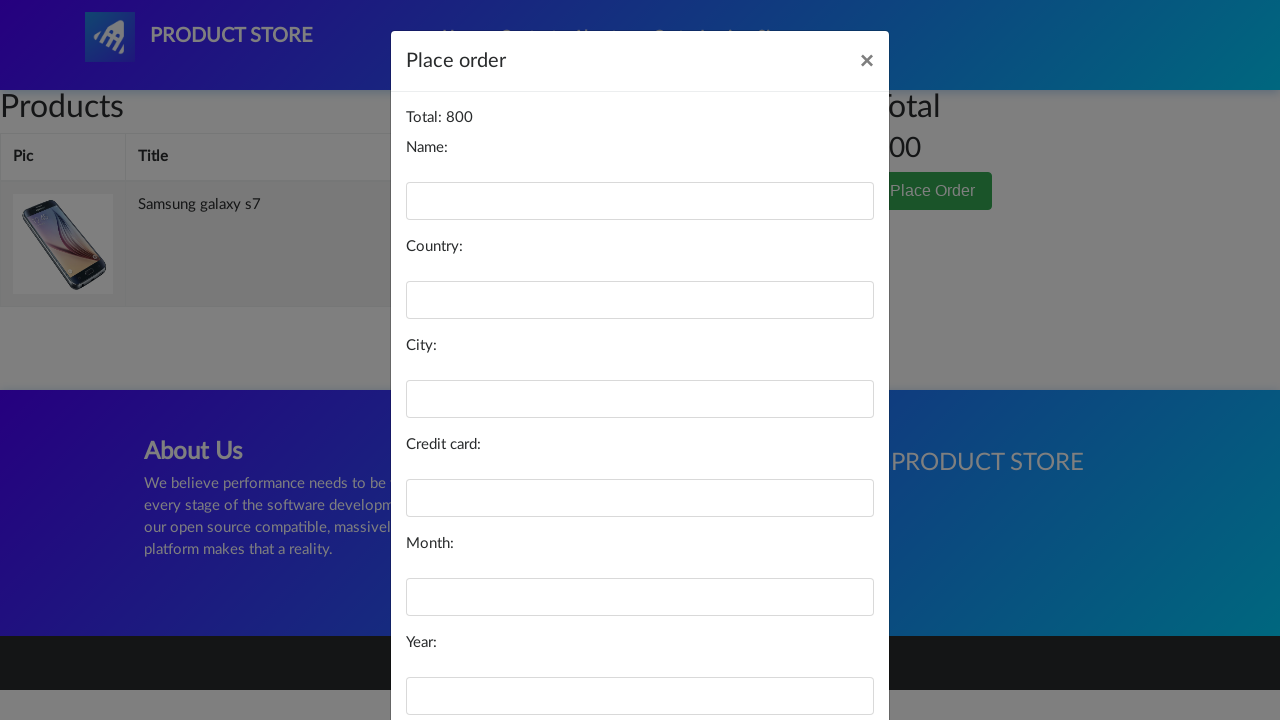

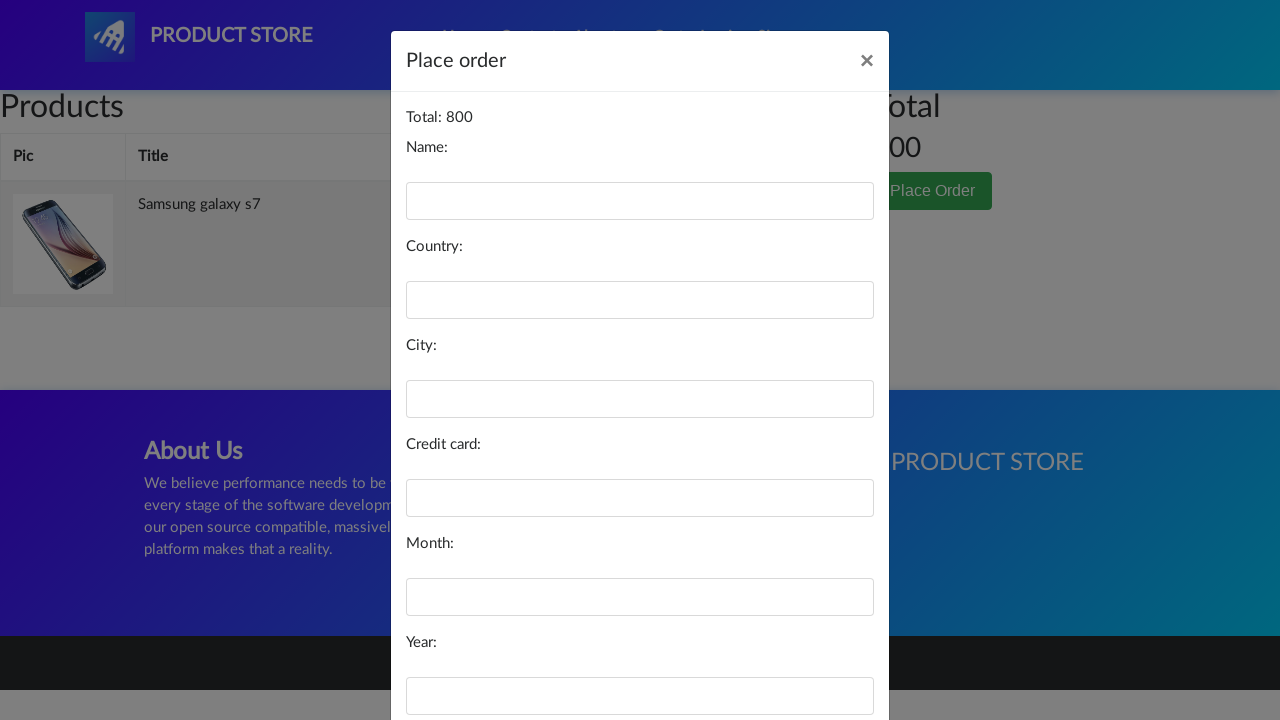